Navigates to GeeksforGeeks homepage and clicks on the "Courses" link to access the courses section

Starting URL: https://www.geeksforgeeks.org/

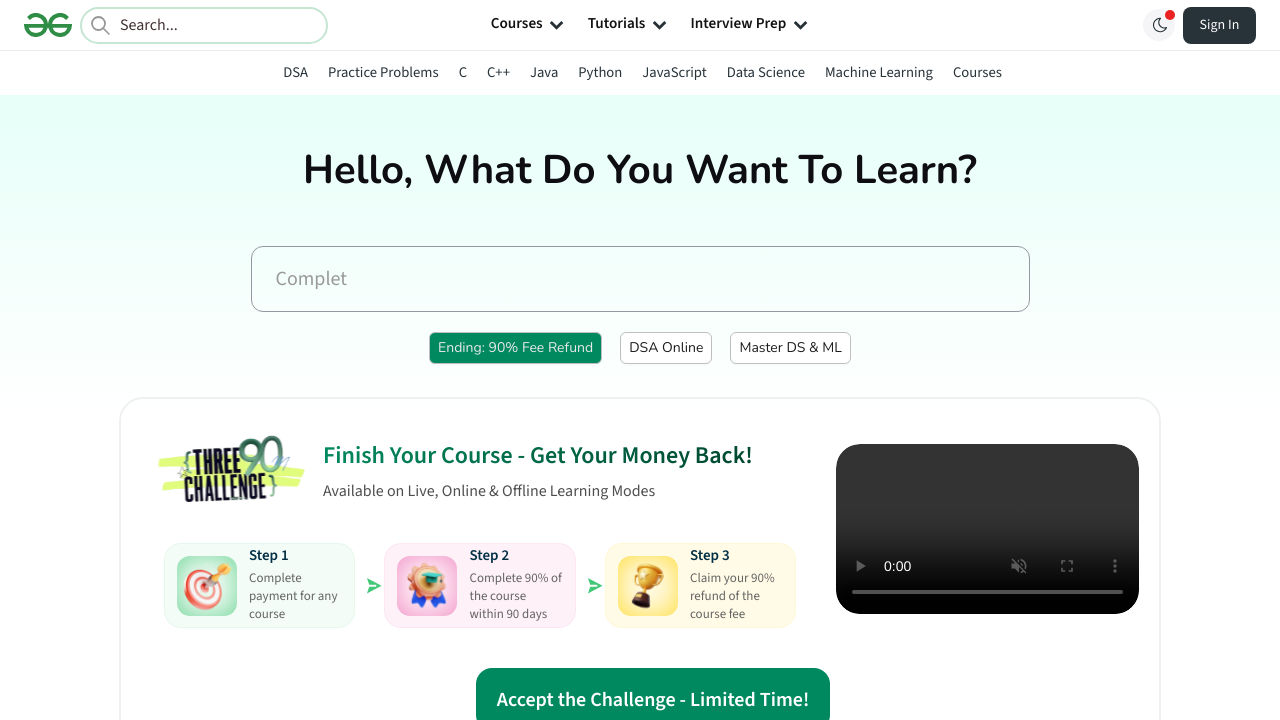

Clicked on the 'Courses' link to access the courses section at (517, 25) on text=Courses
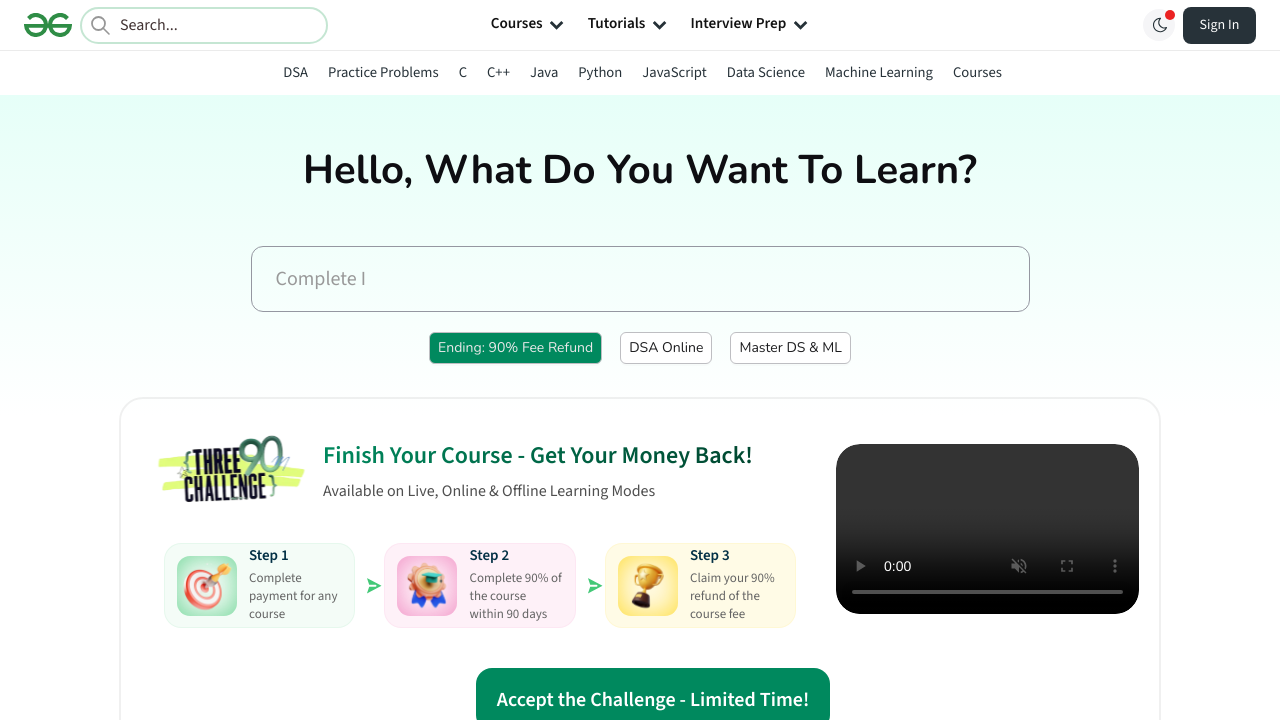

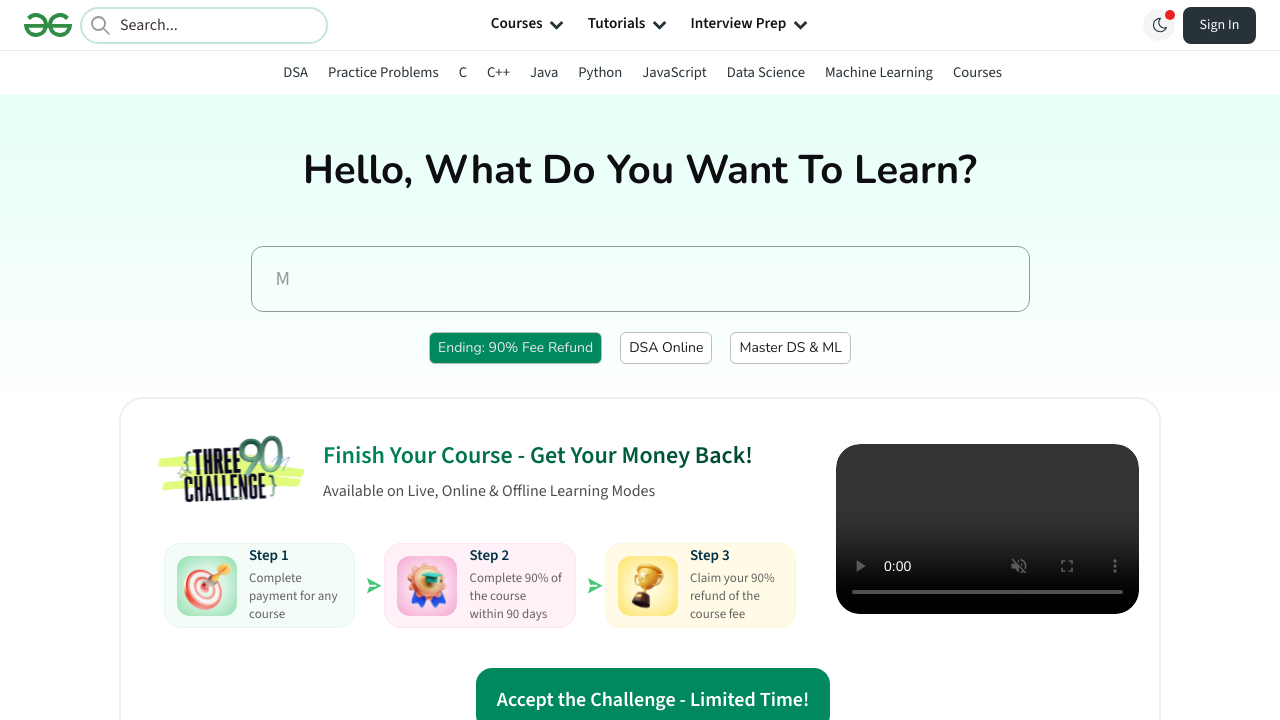